Tests radio button functionality on a practice website by selecting different radio buttons, toggling an unselectable radio button, checking default selections, and conditionally selecting an age group option.

Starting URL: https://www.leafground.com/radio.xhtml

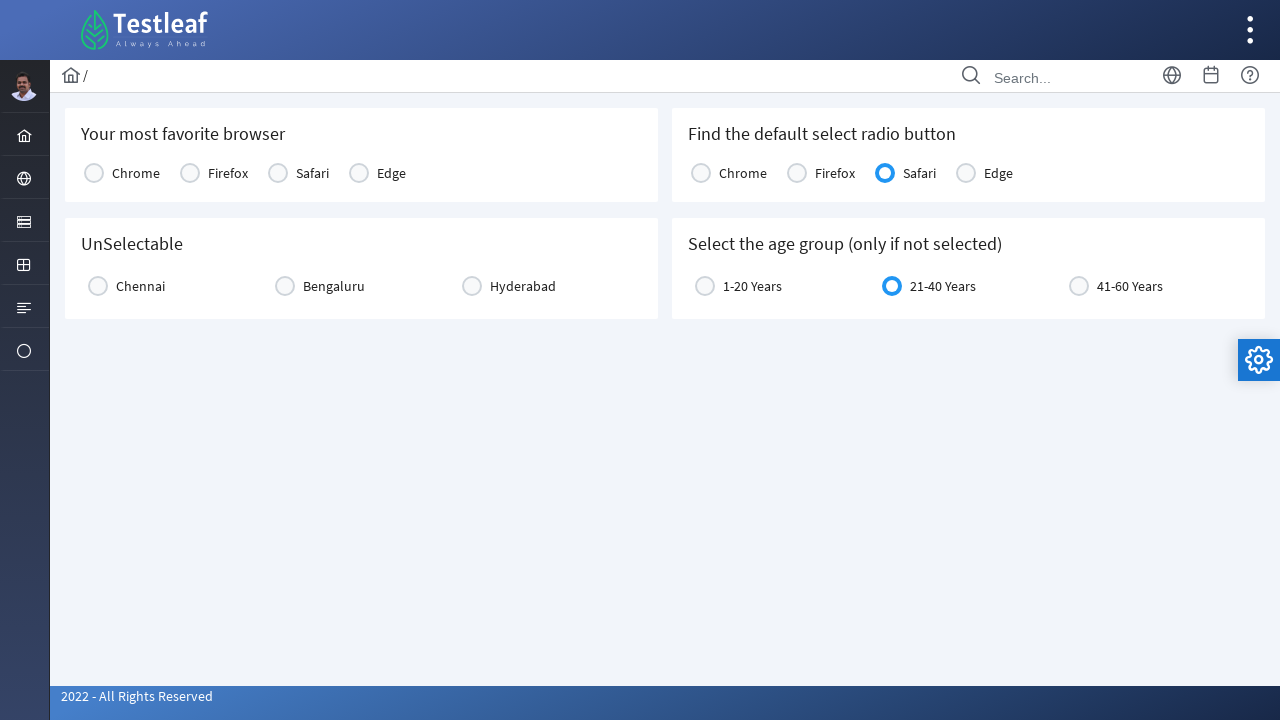

Selected favorite browser radio button at (94, 173) on xpath=//div[@class='grid formgrid']//div[2]
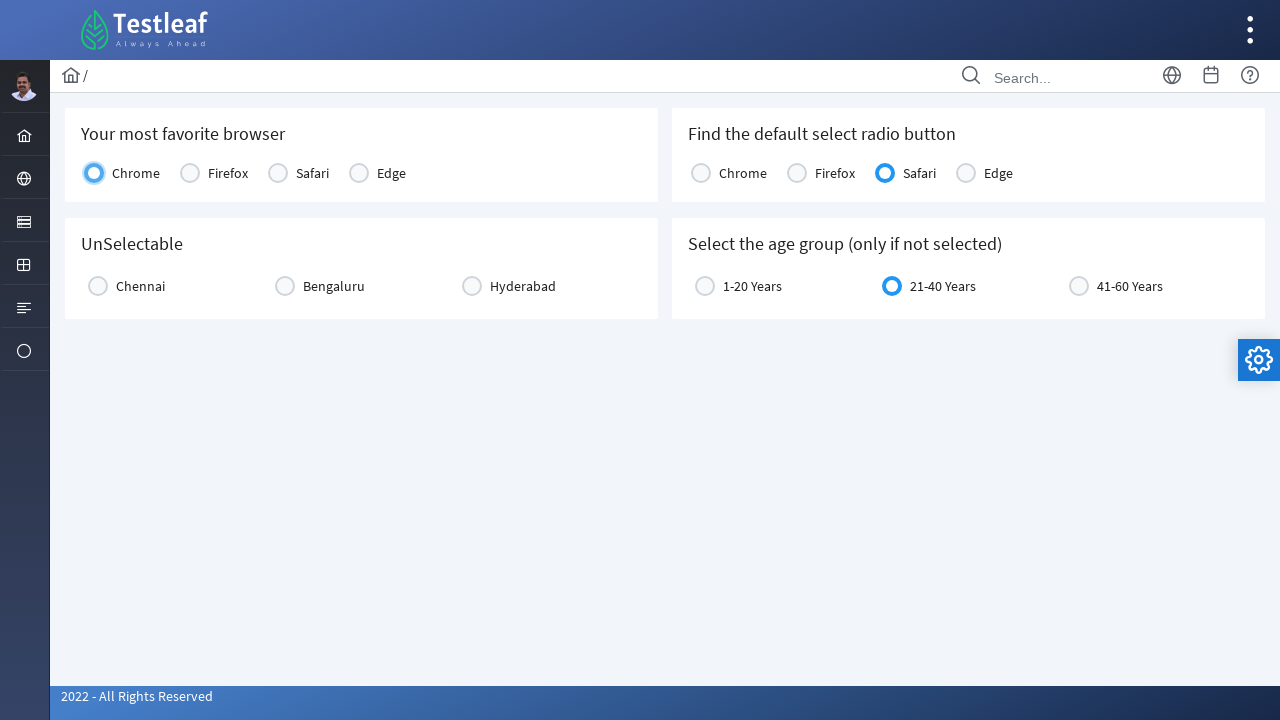

Clicked unselectable radio button (first click) at (98, 286) on xpath=//h5[text()='UnSelectable']//following::span >> nth=0
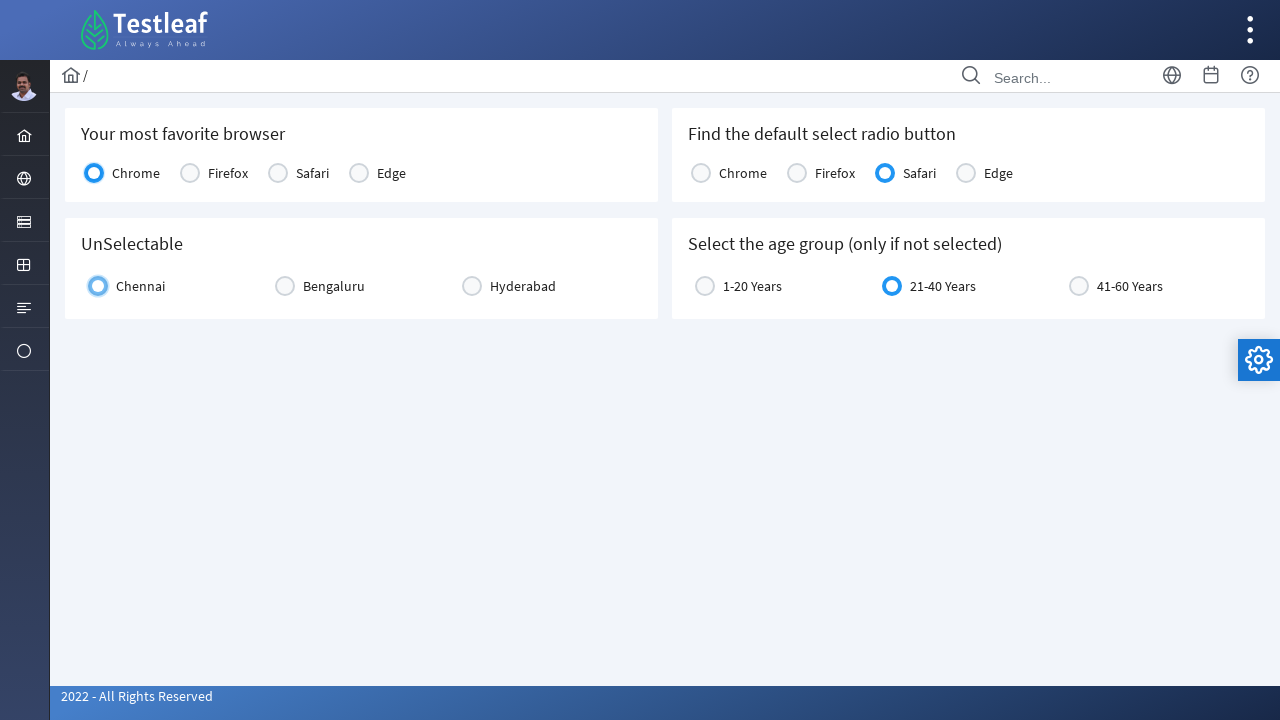

Waited 1000ms after first click on unselectable radio button
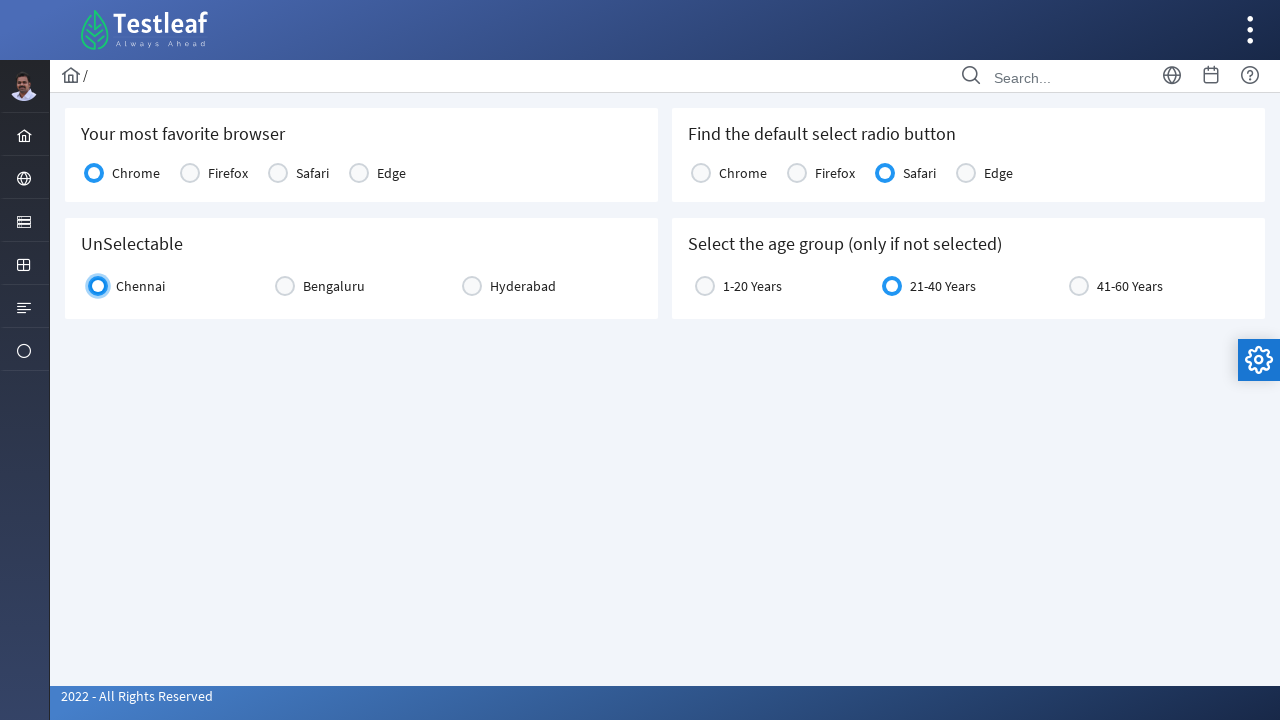

Clicked unselectable radio button (second click) at (98, 286) on xpath=//h5[text()='UnSelectable']//following::span >> nth=0
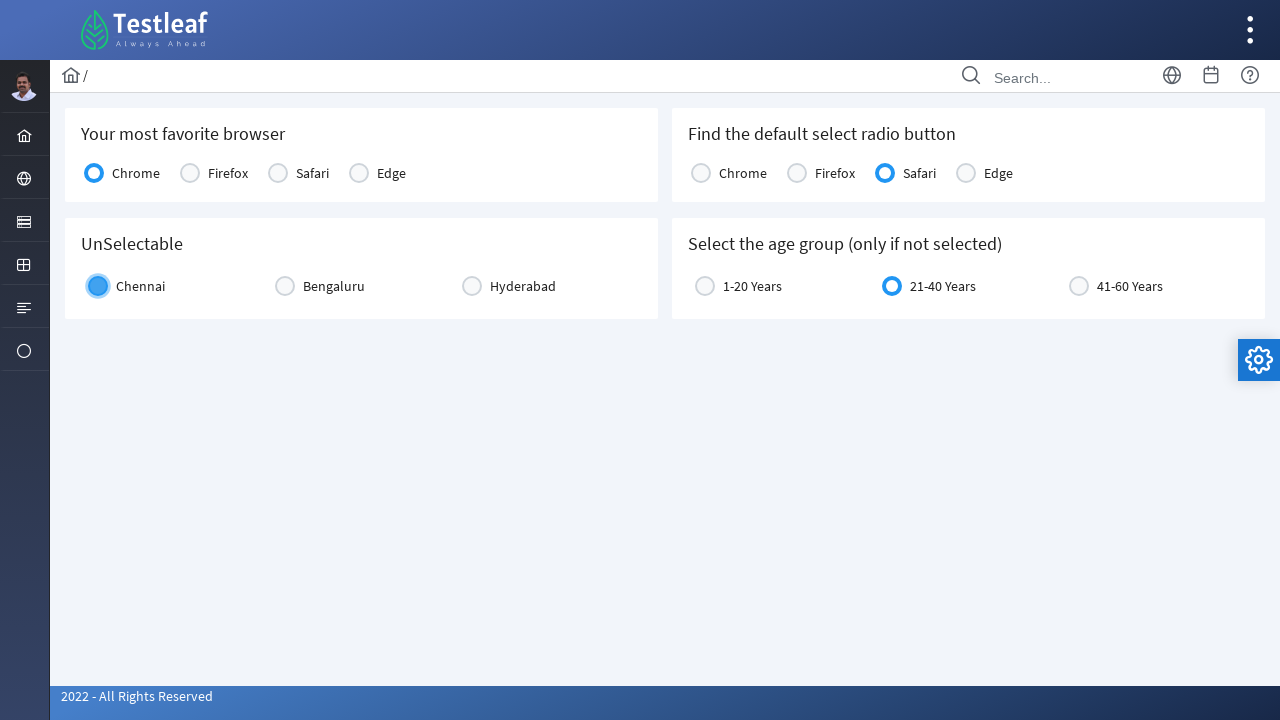

Waited 1000ms after second click on unselectable radio button
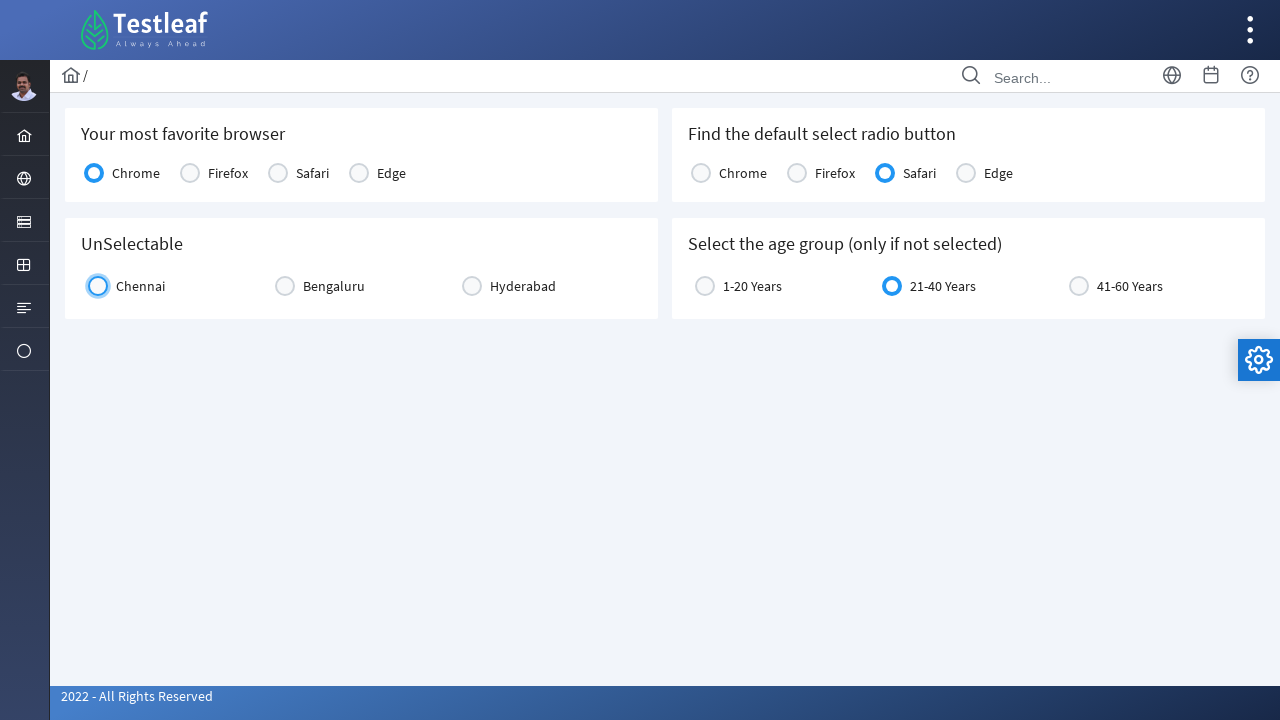

Checked if default radio button (Option3) is selected: True
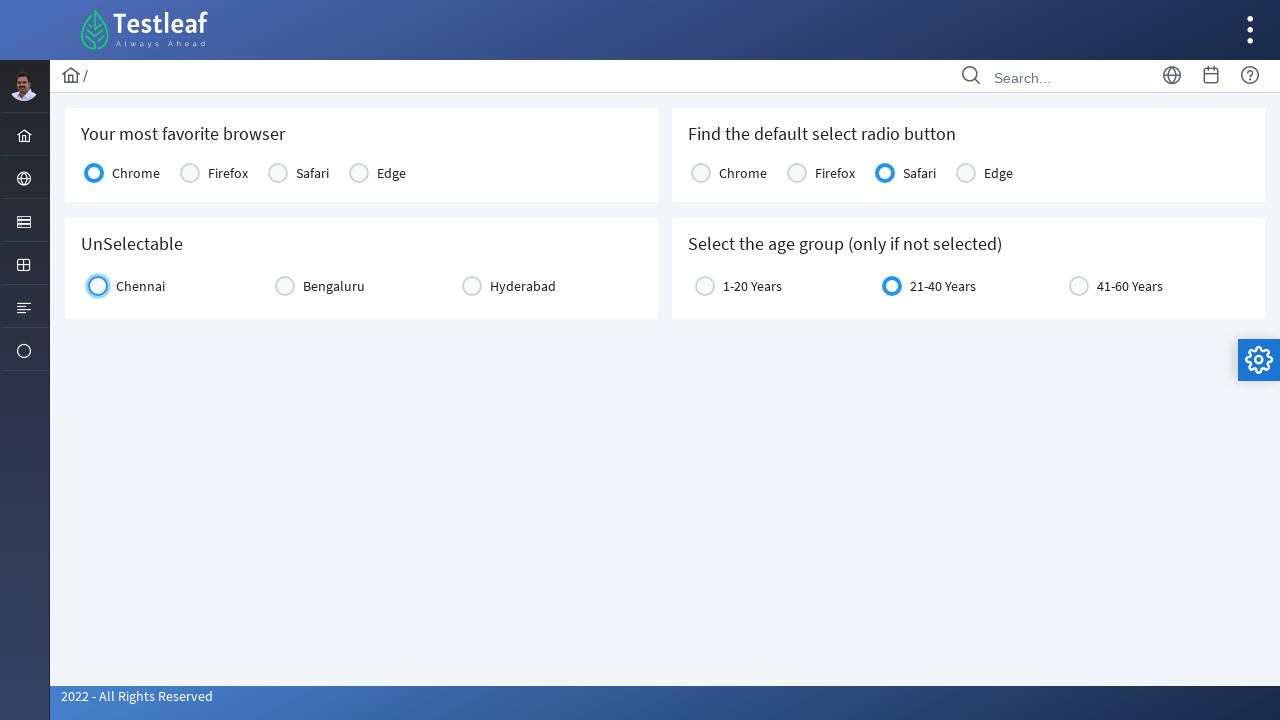

Checked if age group (21-40 Years) is already selected: True
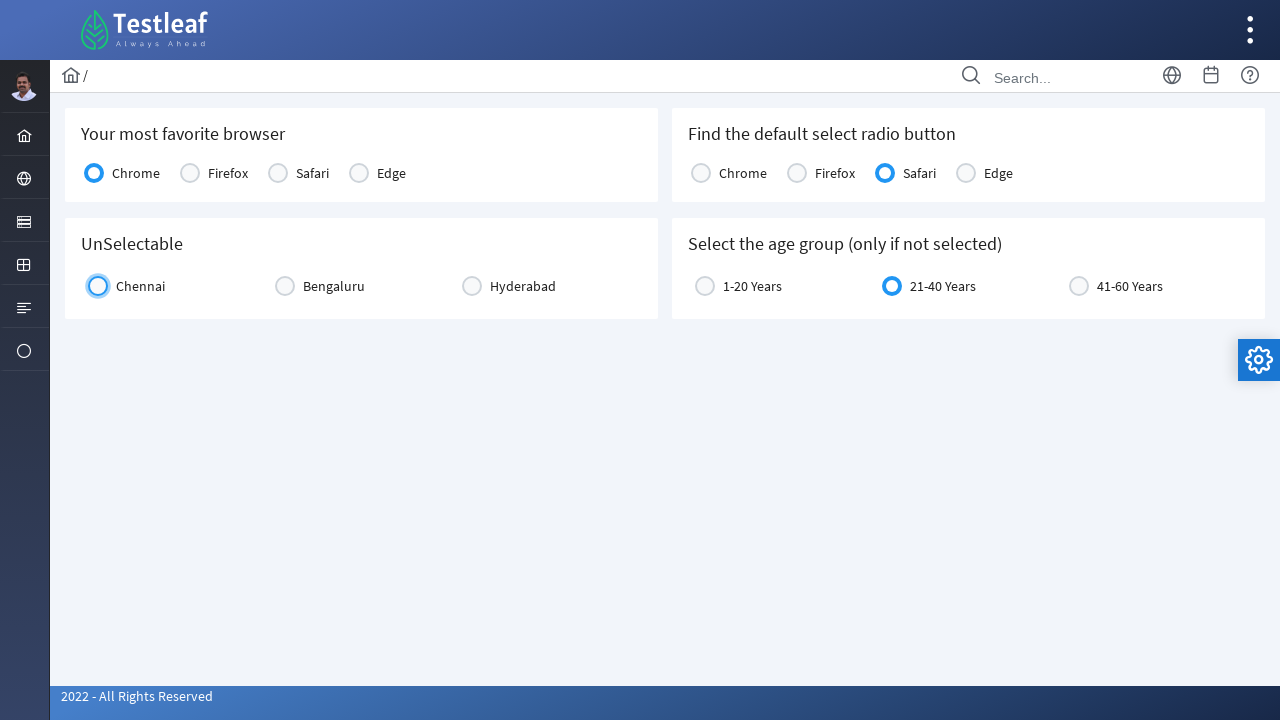

Age group (21-40 Years) was already selected, no action needed
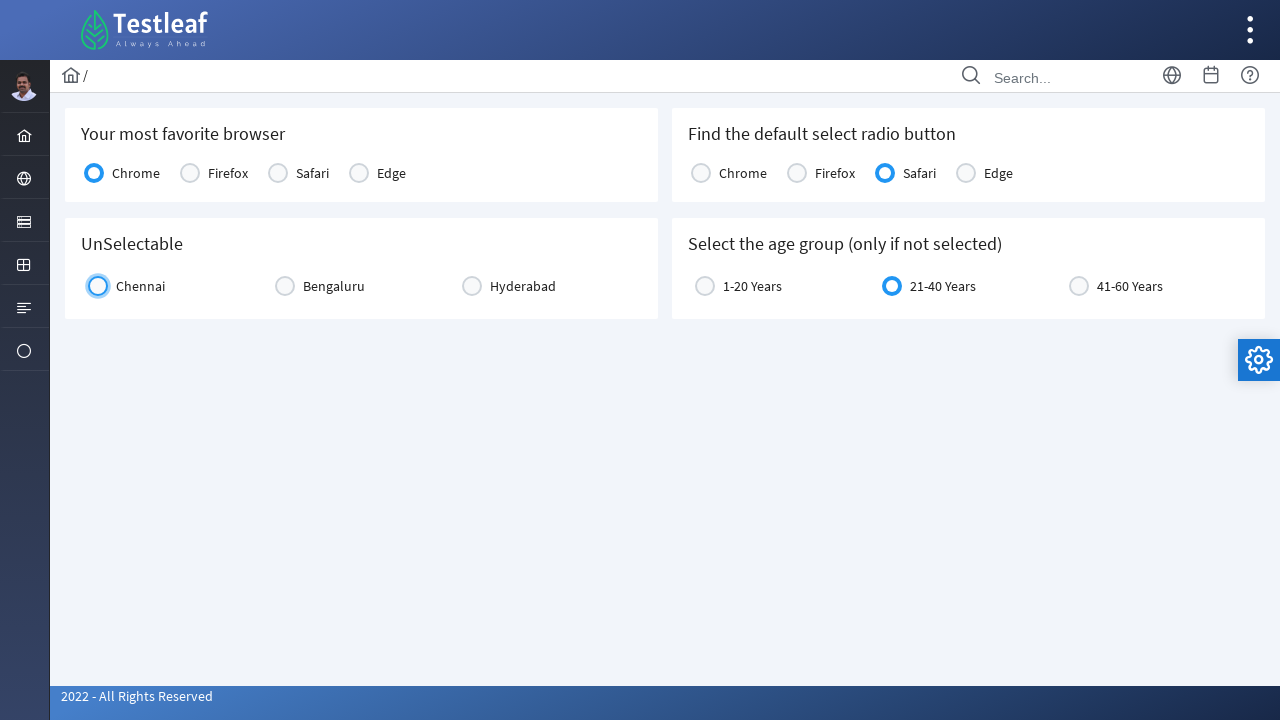

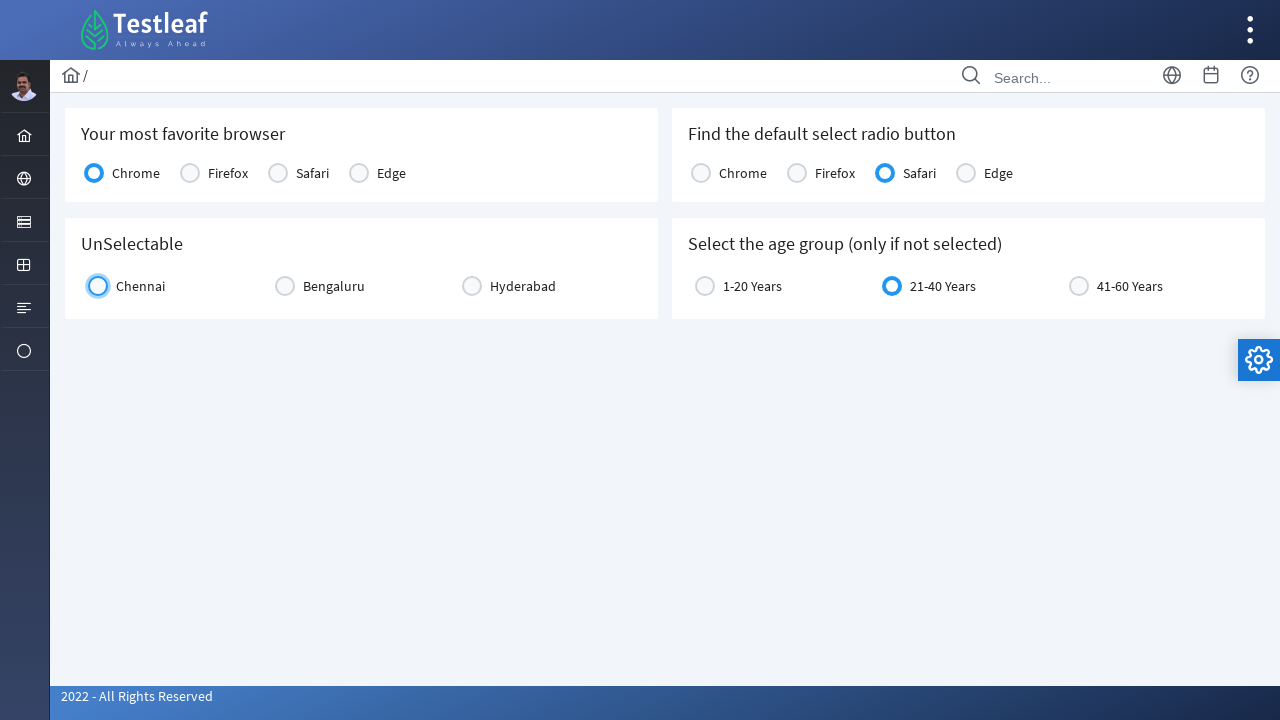